Navigates to a test page and clicks a button to trigger a JavaScript action, then verifies the result

Starting URL: https://www.selenium.dev/selenium/web/devToolsRequestInterceptionTest.html

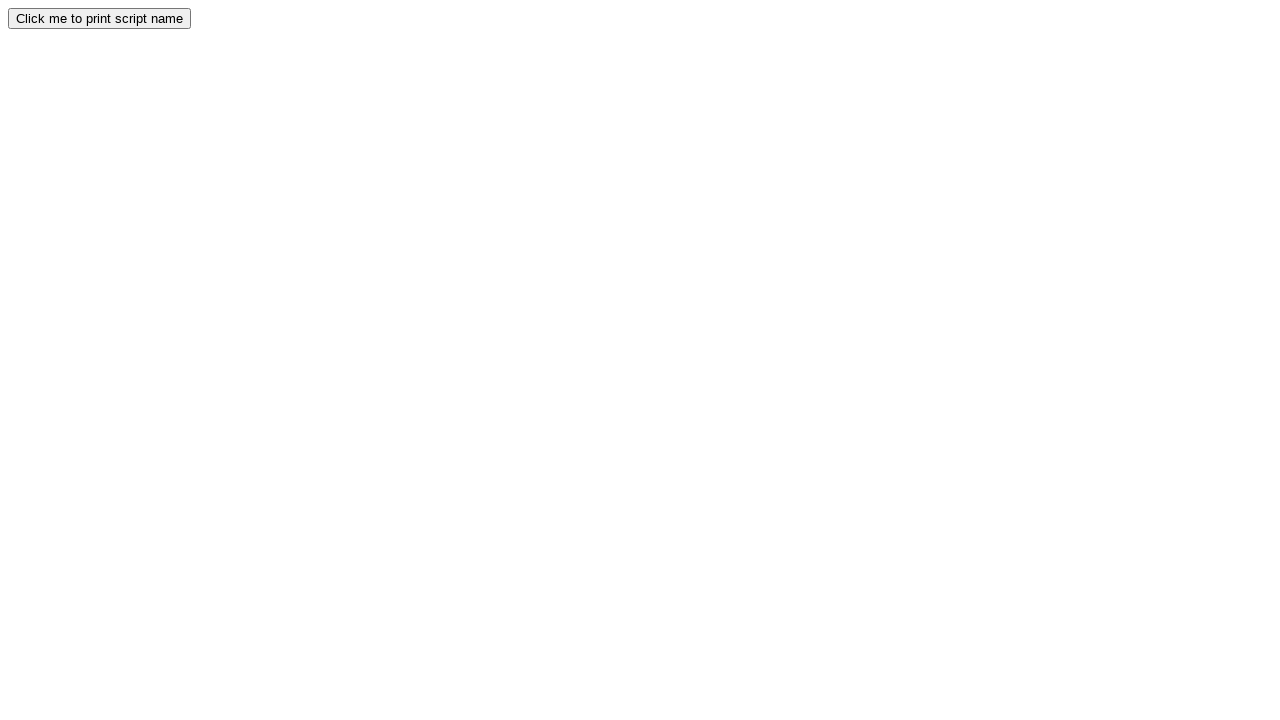

Navigated to DevTools request interception test page
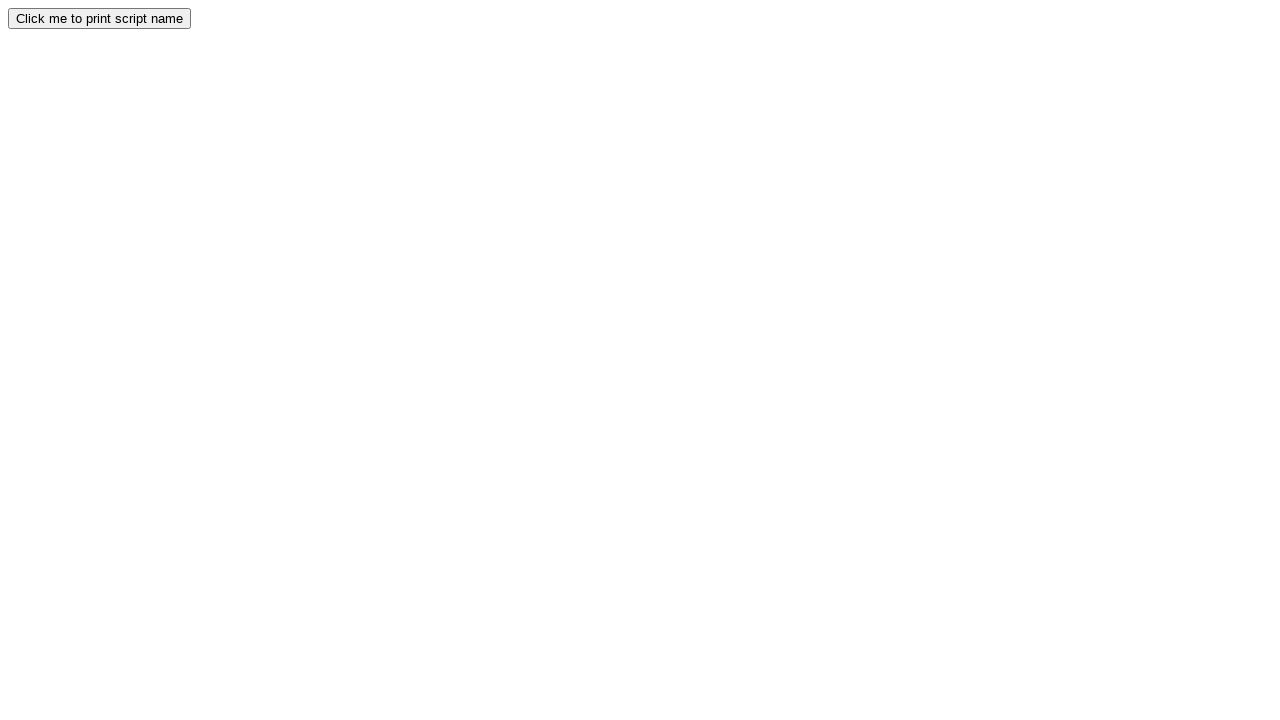

Clicked button to trigger JavaScript action at (100, 18) on button
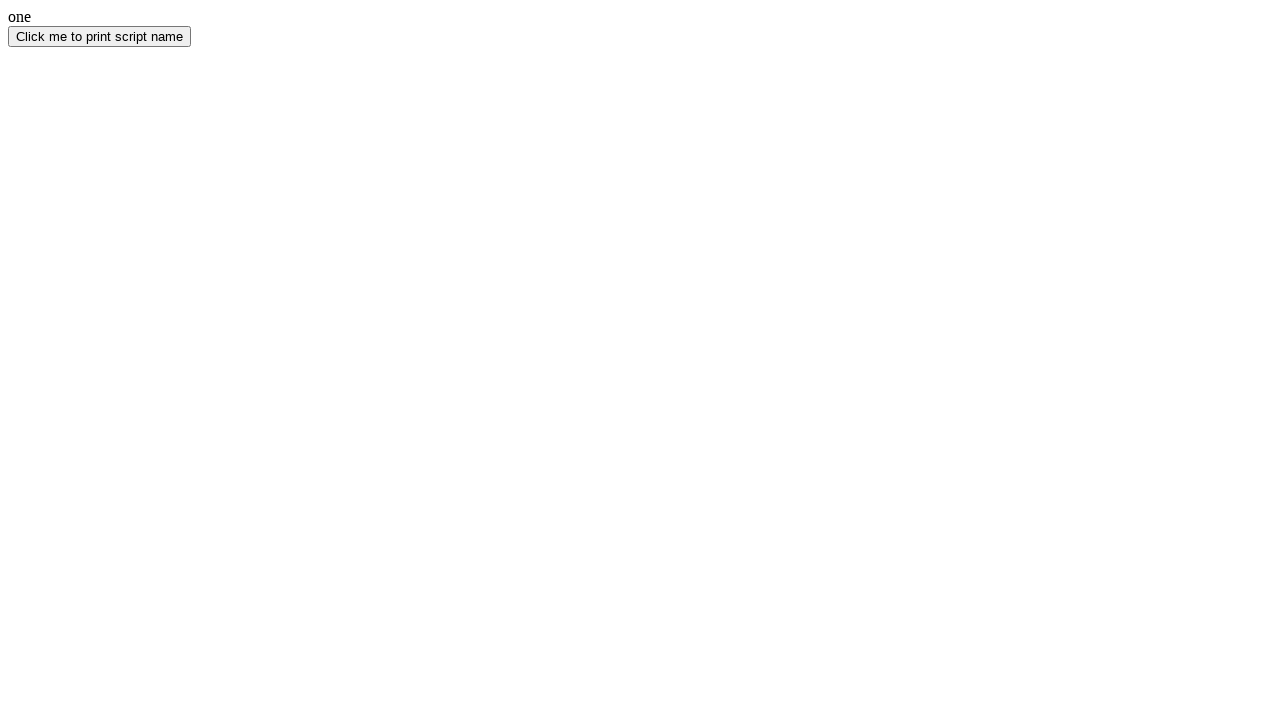

Result element appeared on page
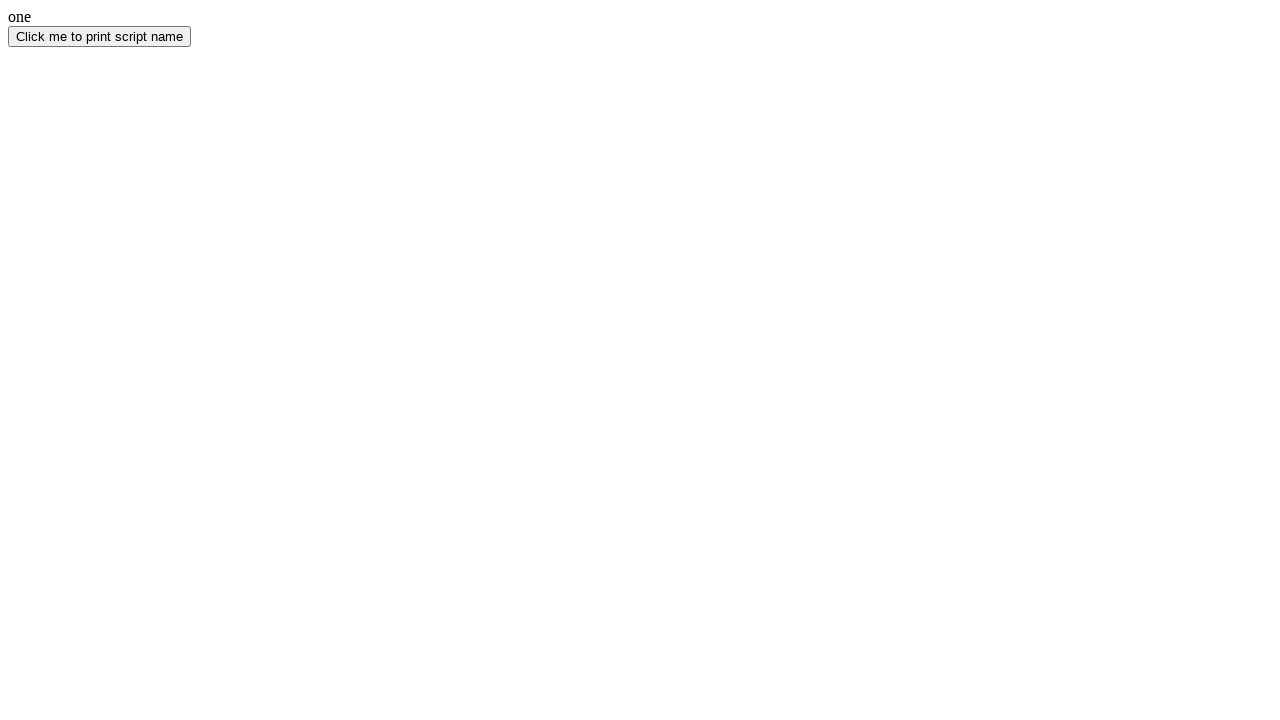

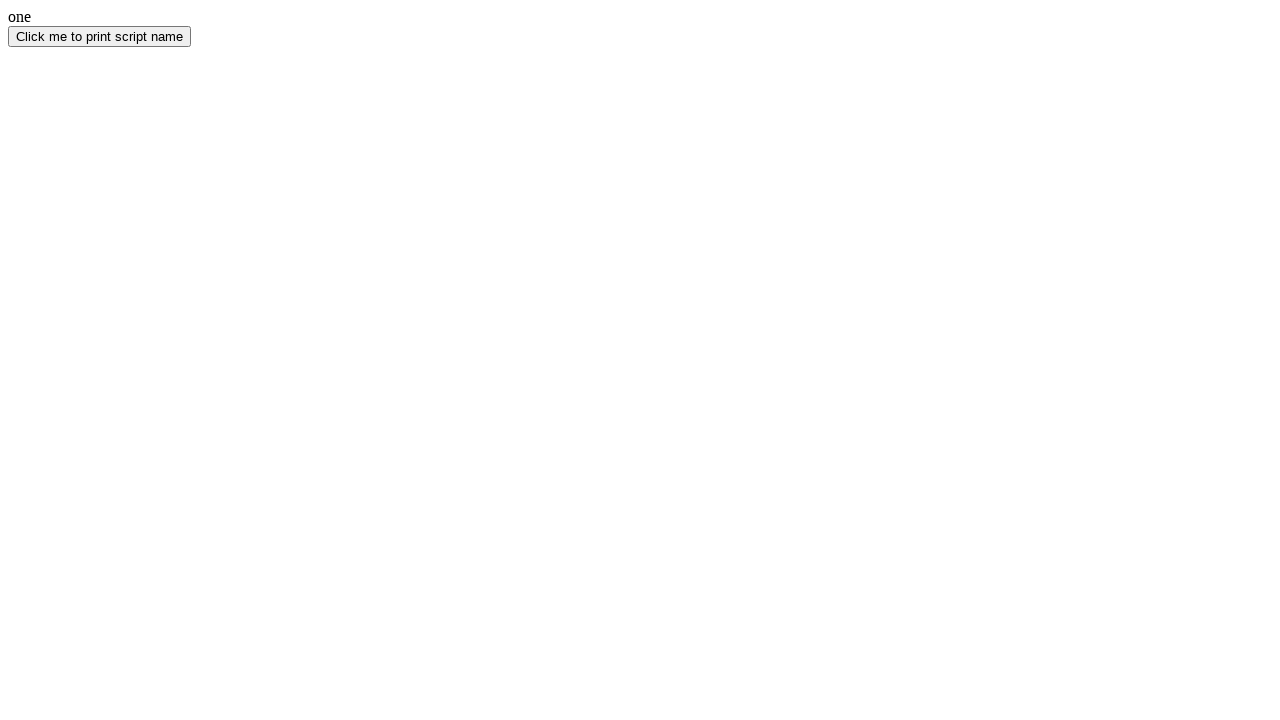